Tests the myPKFiT website by verifying the page loads correctly, then clicking on the "India (English)" language/region link and verifying the title still contains "myPKFiT".

Starting URL: https://sg-prd-hema.mypkfit.com

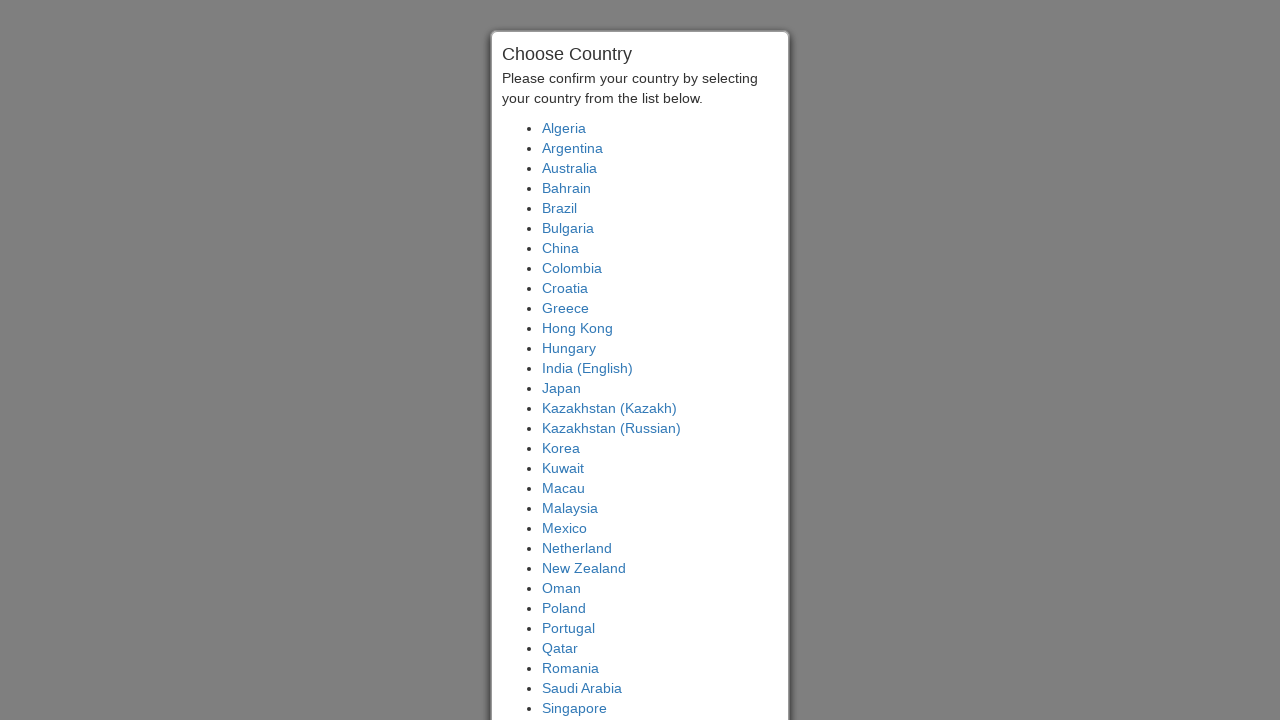

Verified initial page loaded with 'myPKFiT' in title
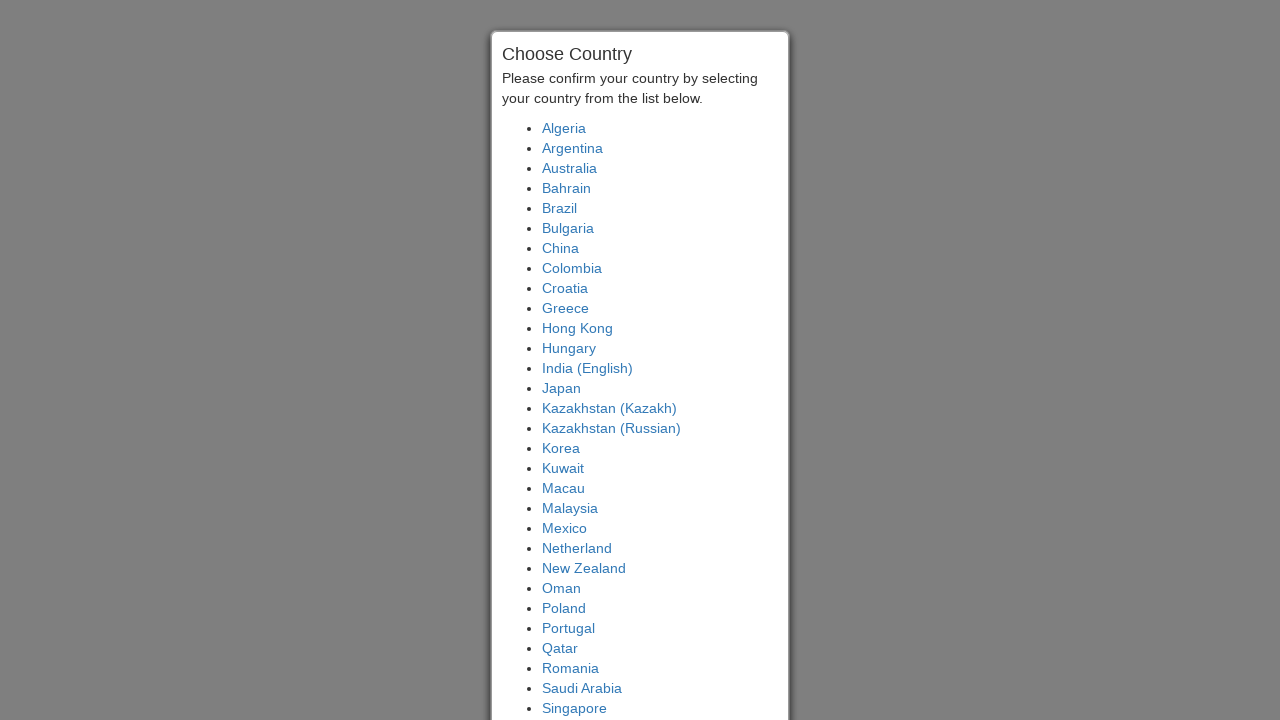

Clicked on 'India (English)' language/region link at (588, 368) on text=India (English)
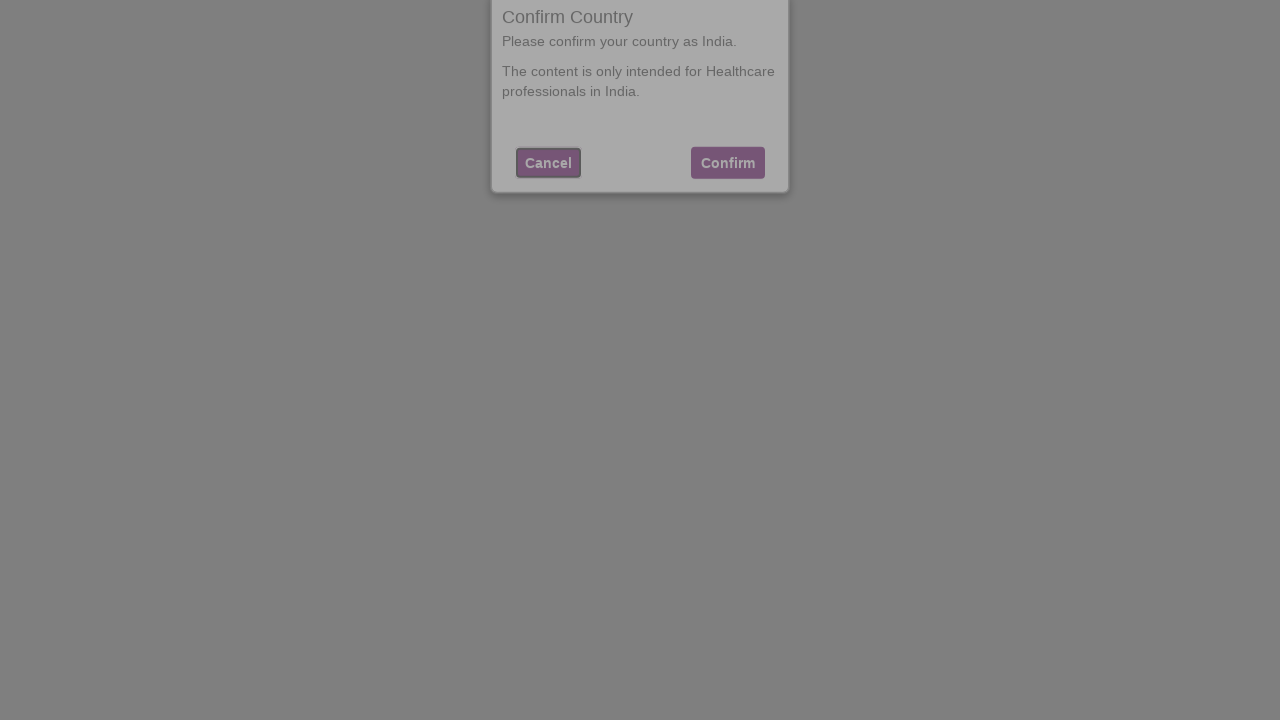

Verified page loaded after language selection and title still contains 'myPKFiT'
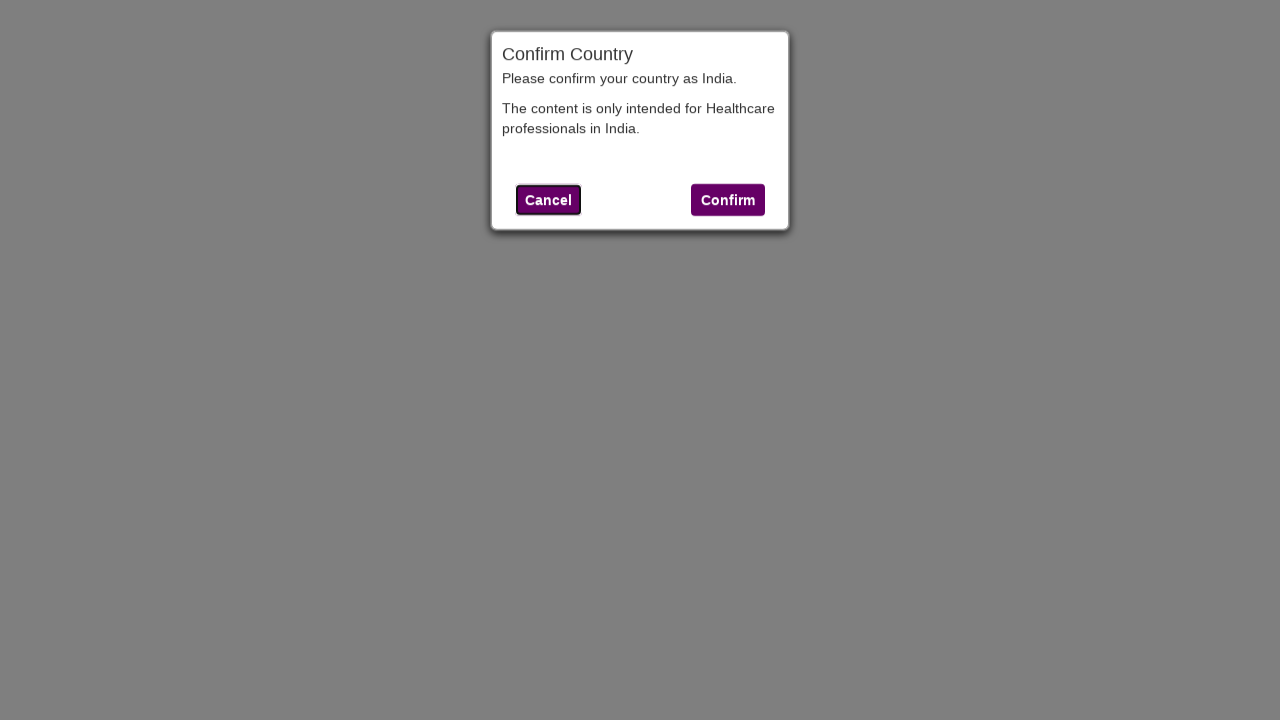

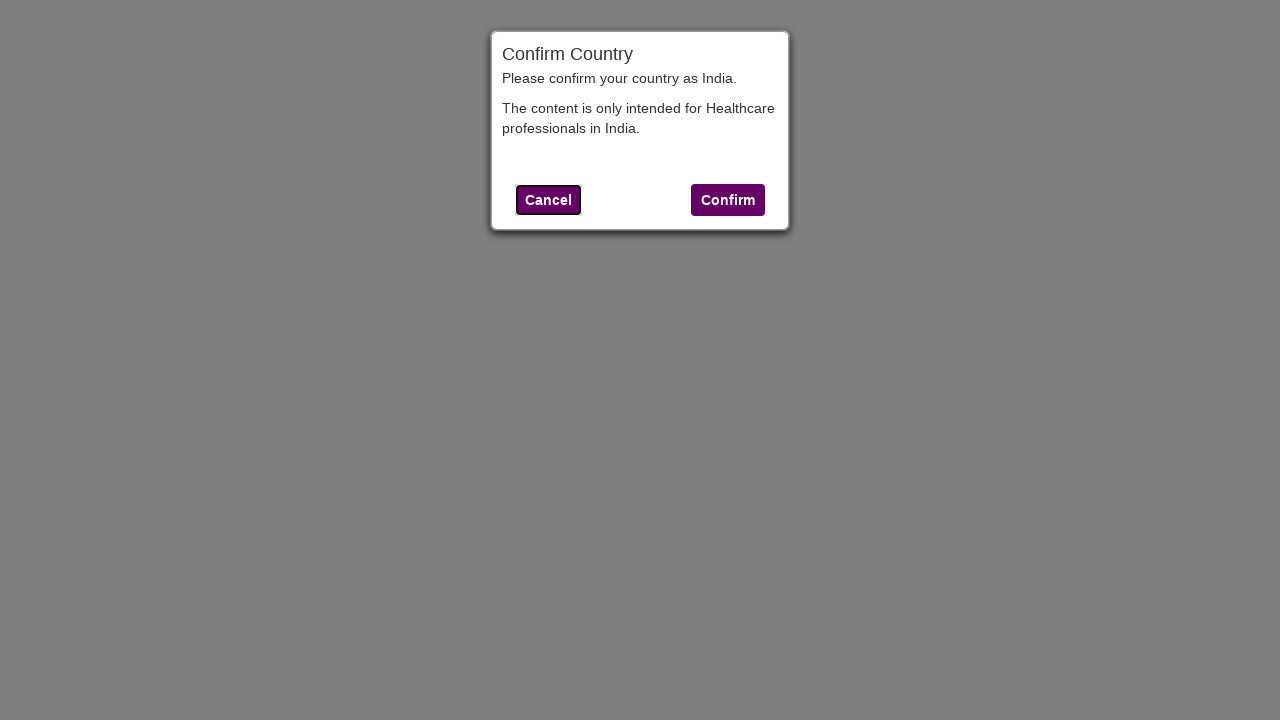